Tests form submission with empty values by clicking submit button and verifying the resulting message

Starting URL: https://lm.skillbox.cc/qa_tester/module01/

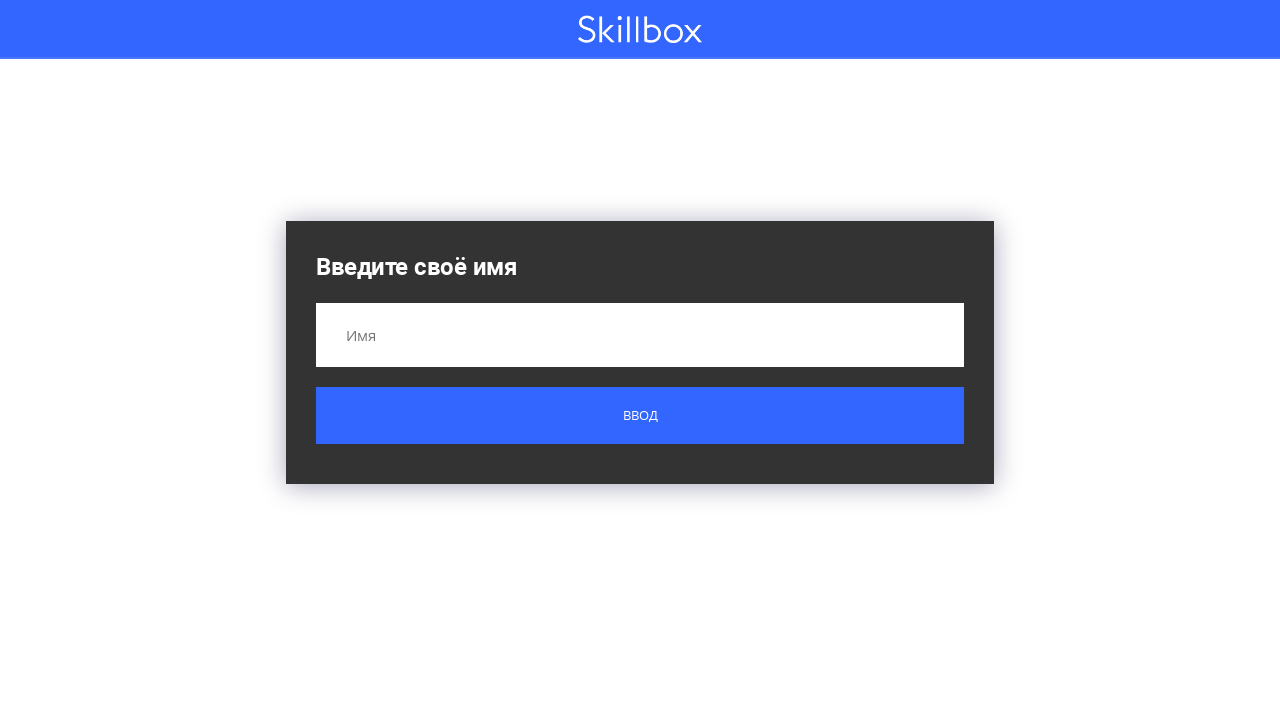

Navigated to the form page
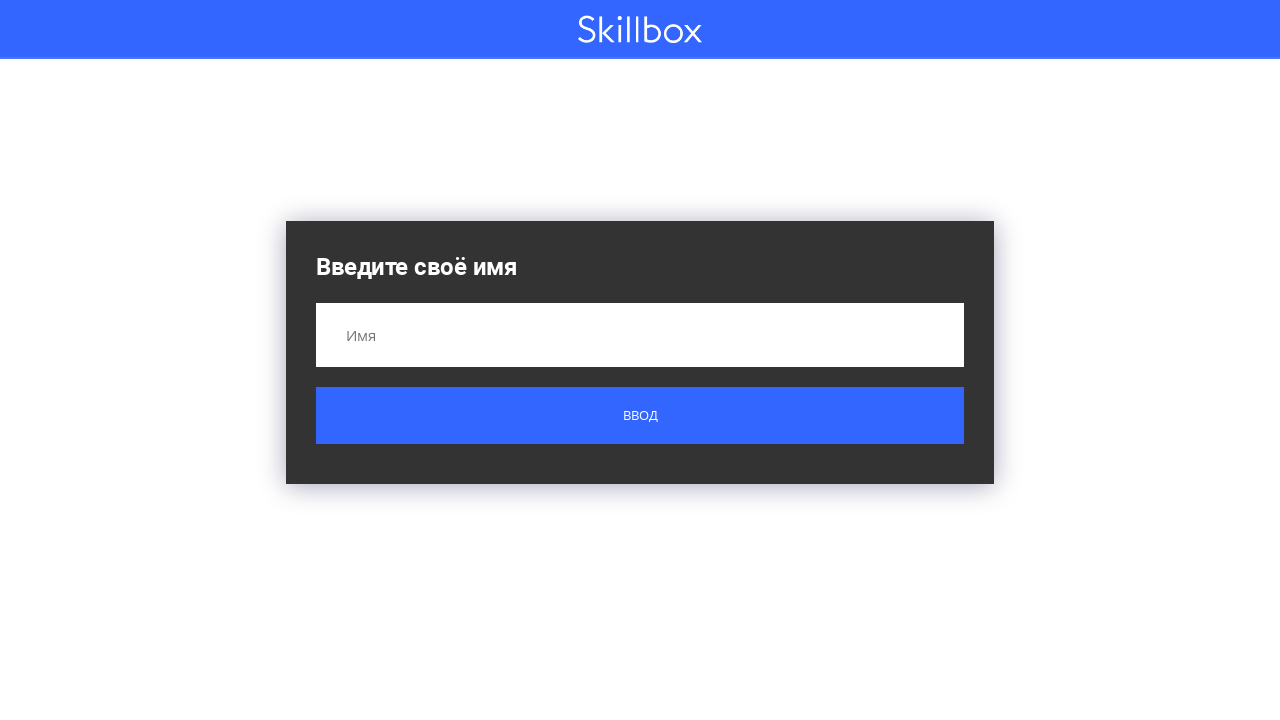

Clicked submit button without filling form fields at (640, 416) on .button
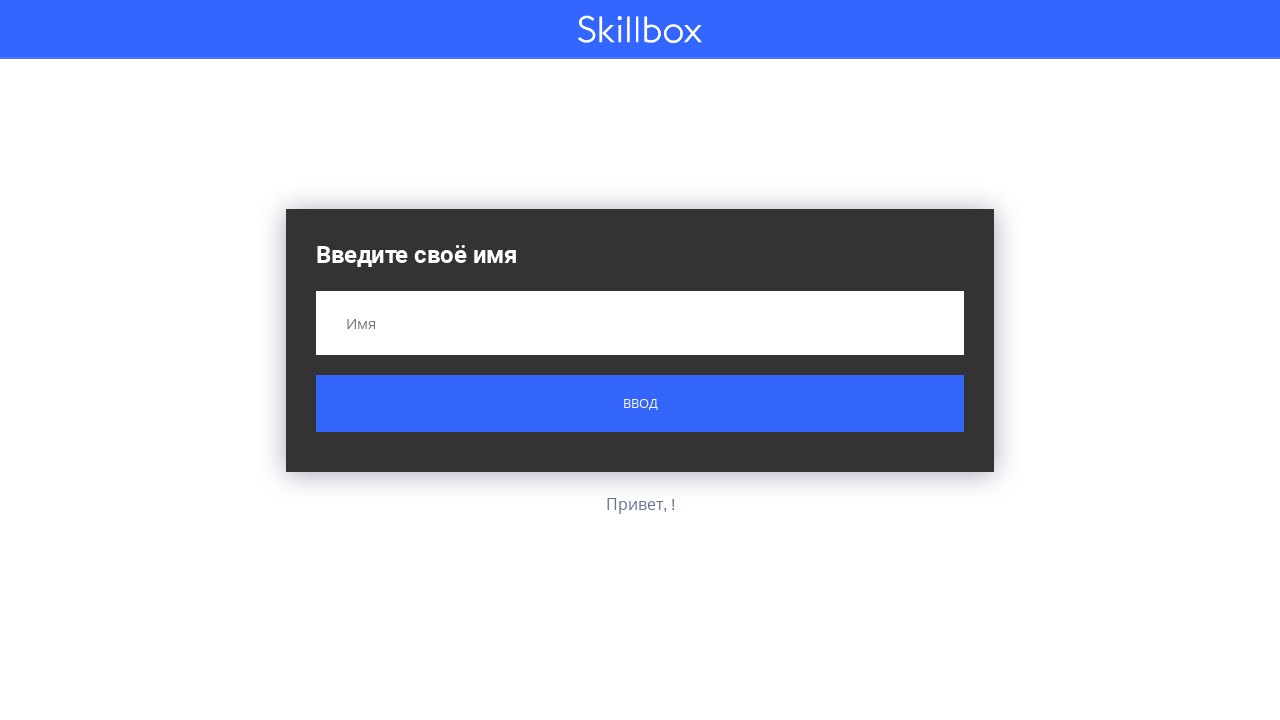

Result message appeared after form submission
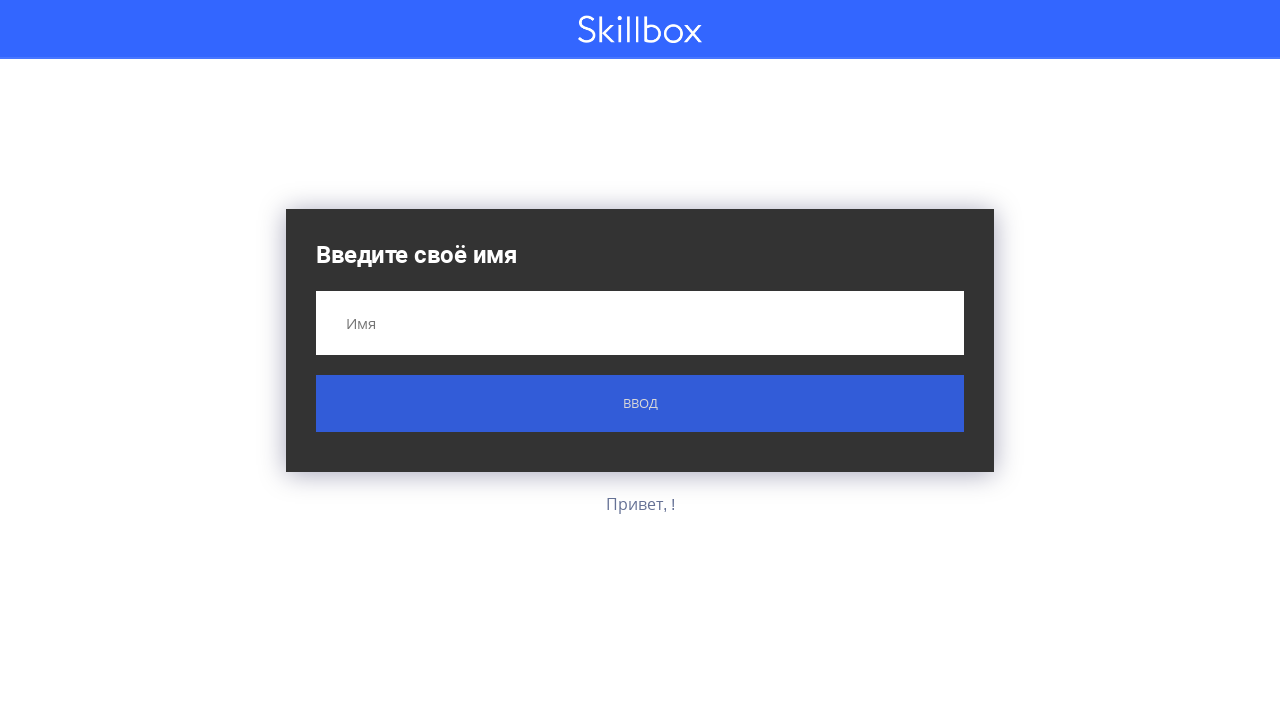

Retrieved result text: 'Привет, !'
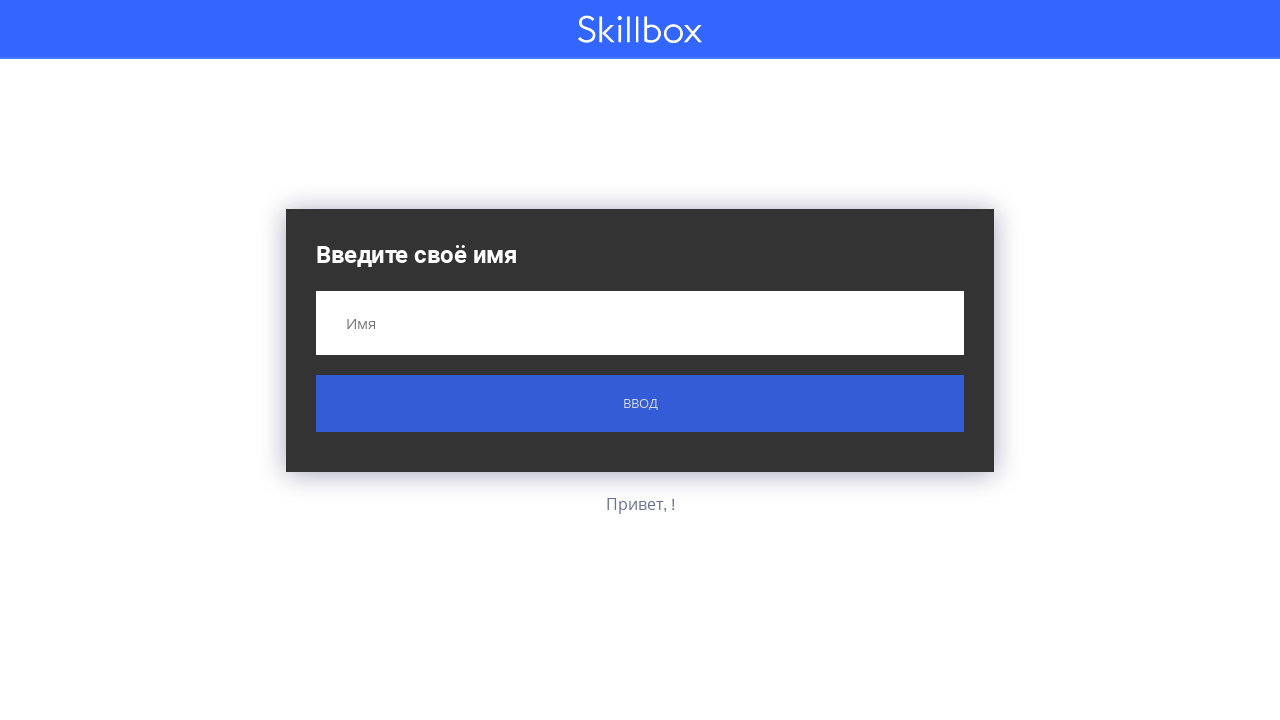

Verified result message matches expected empty value greeting
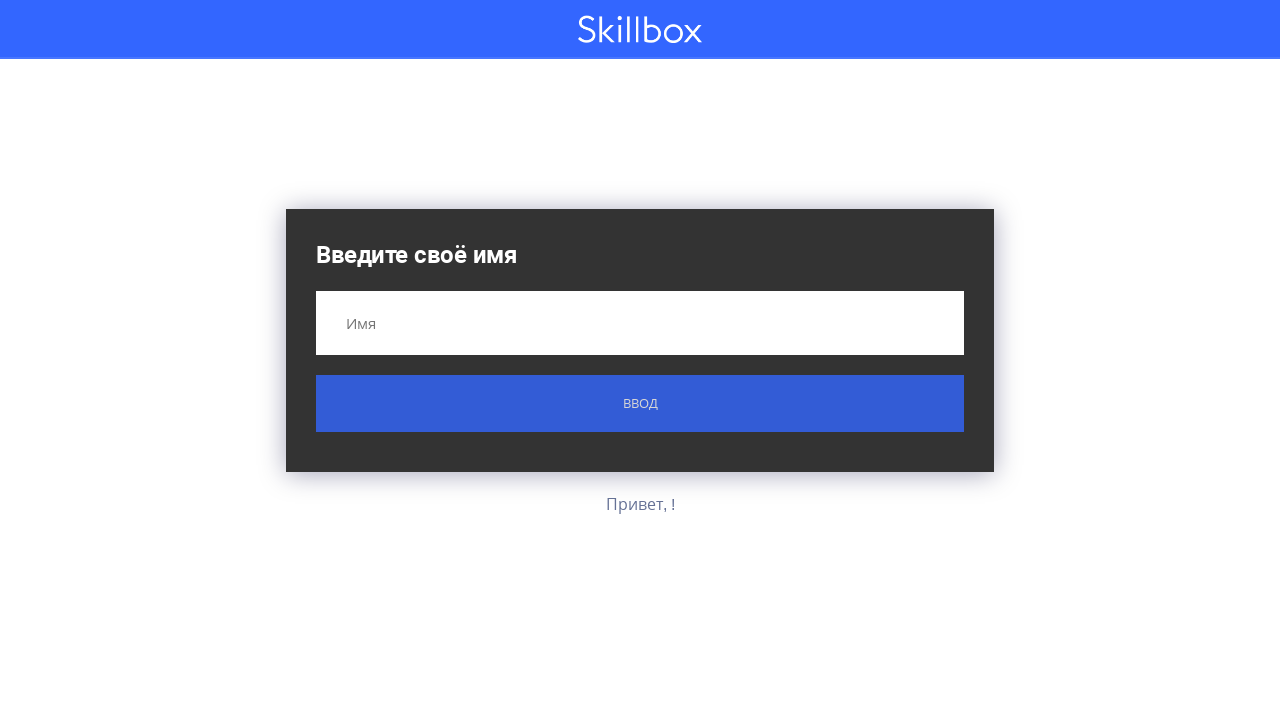

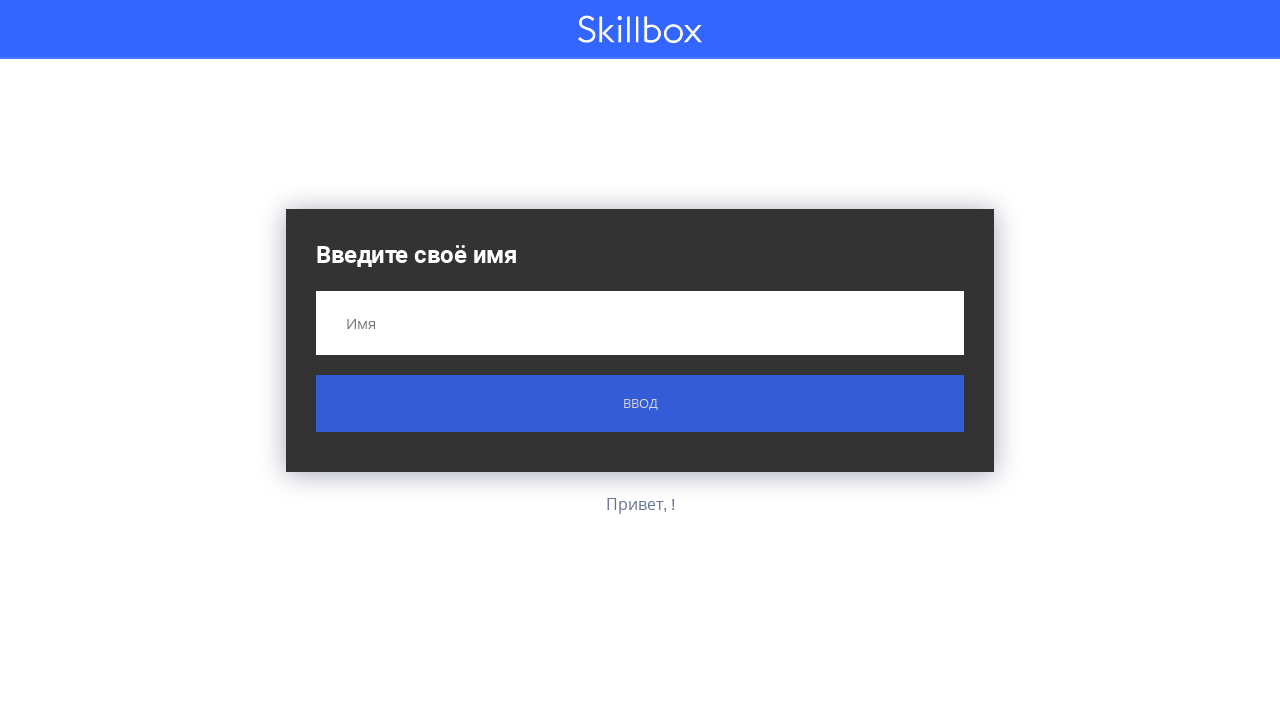